Tests a form that calculates the sum of two numbers and selects the result from a dropdown menu before submitting

Starting URL: http://suninjuly.github.io/selects1.html

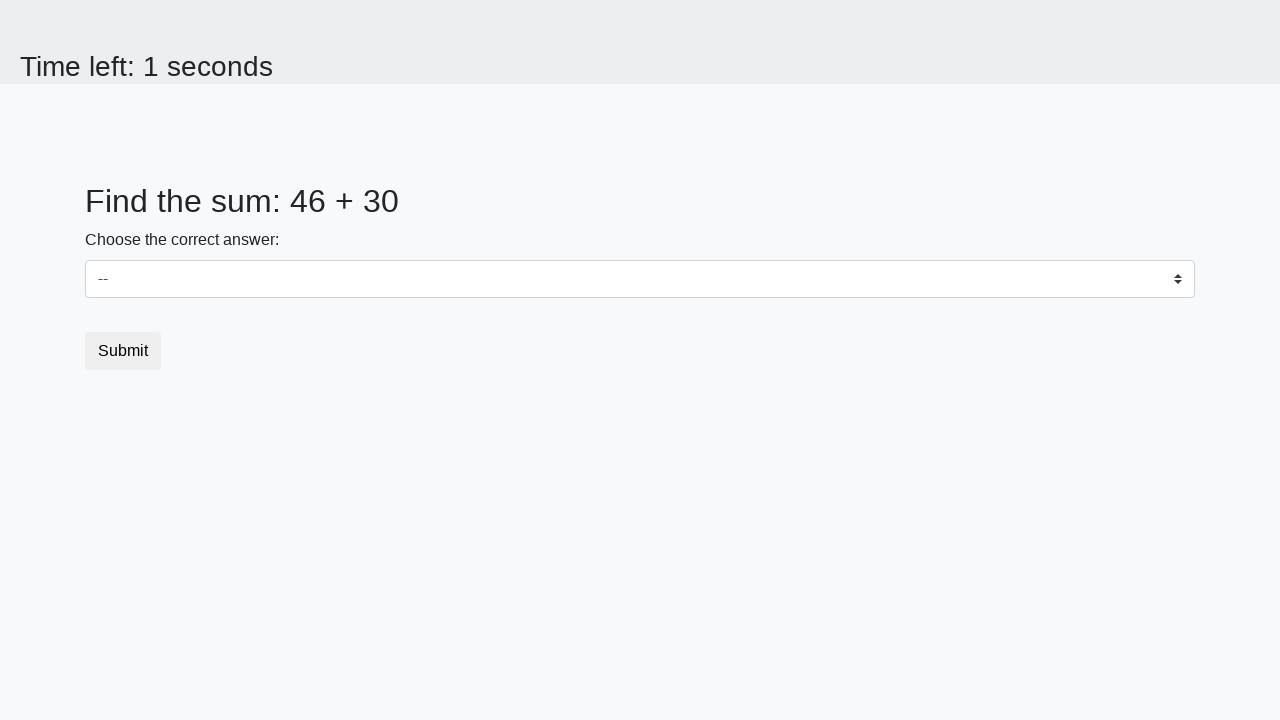

Located first number element (#num1)
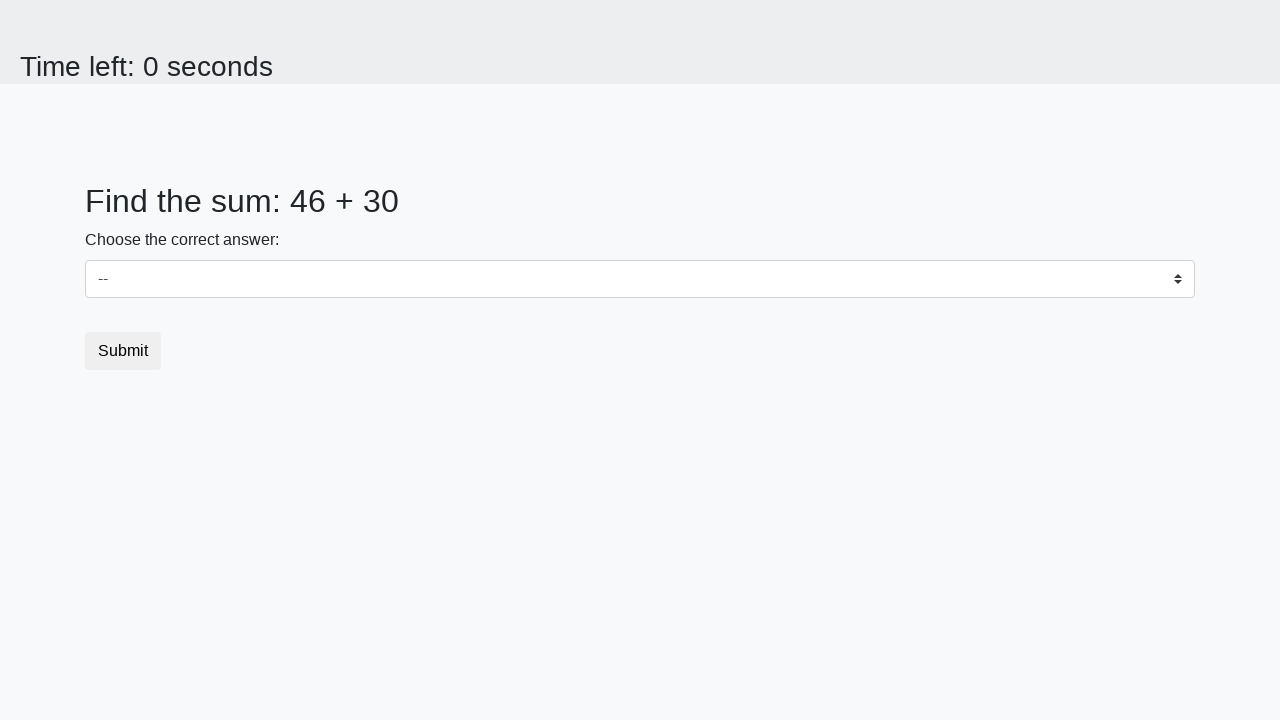

Retrieved text content from first number element
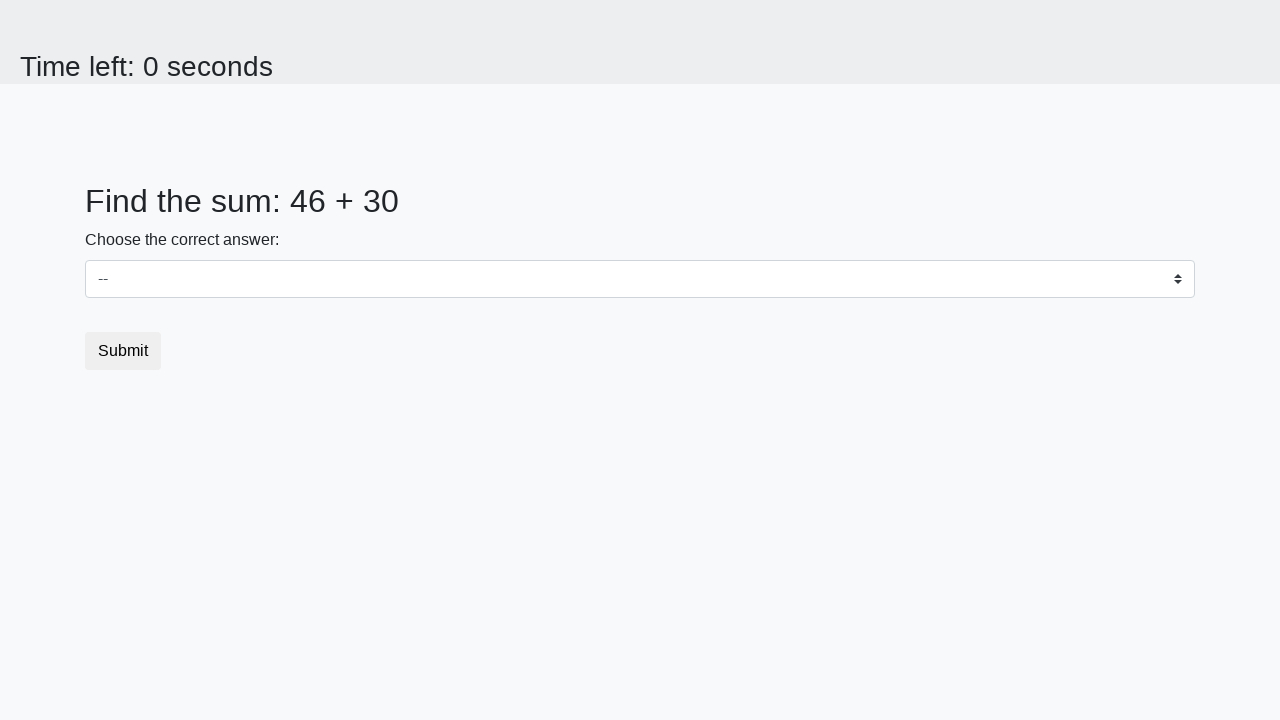

Located second number element (#num2)
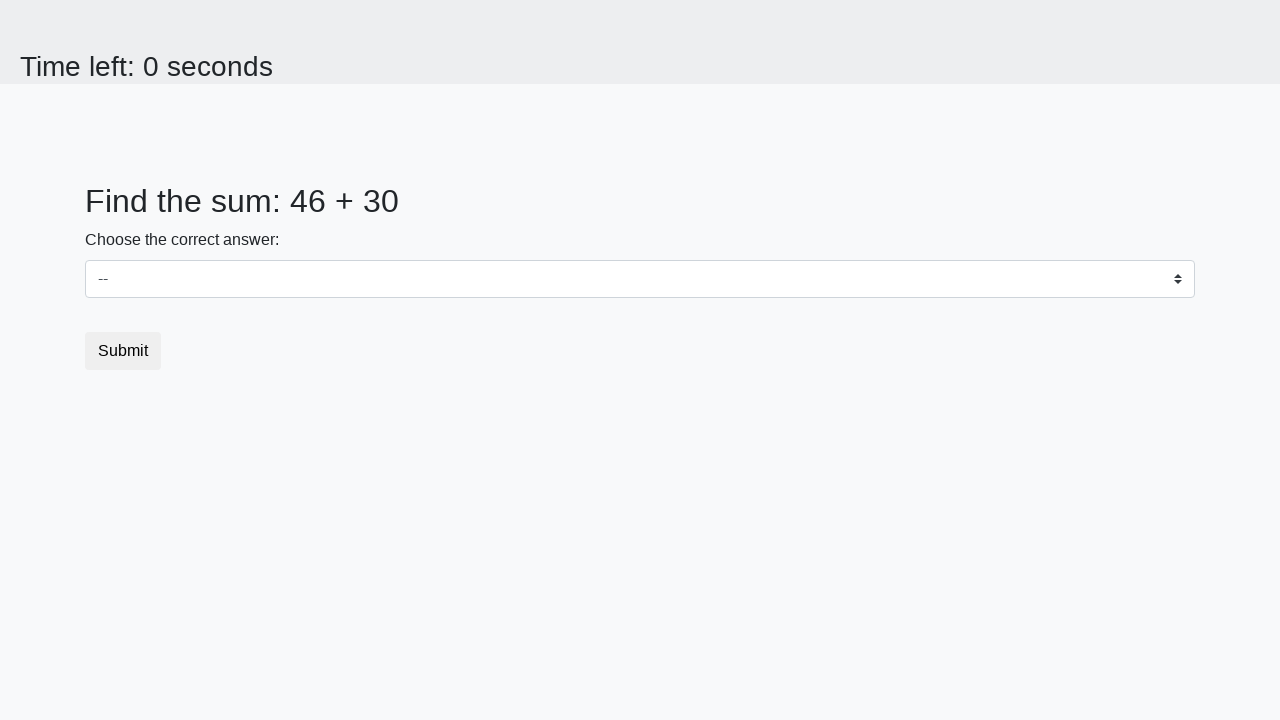

Retrieved text content from second number element
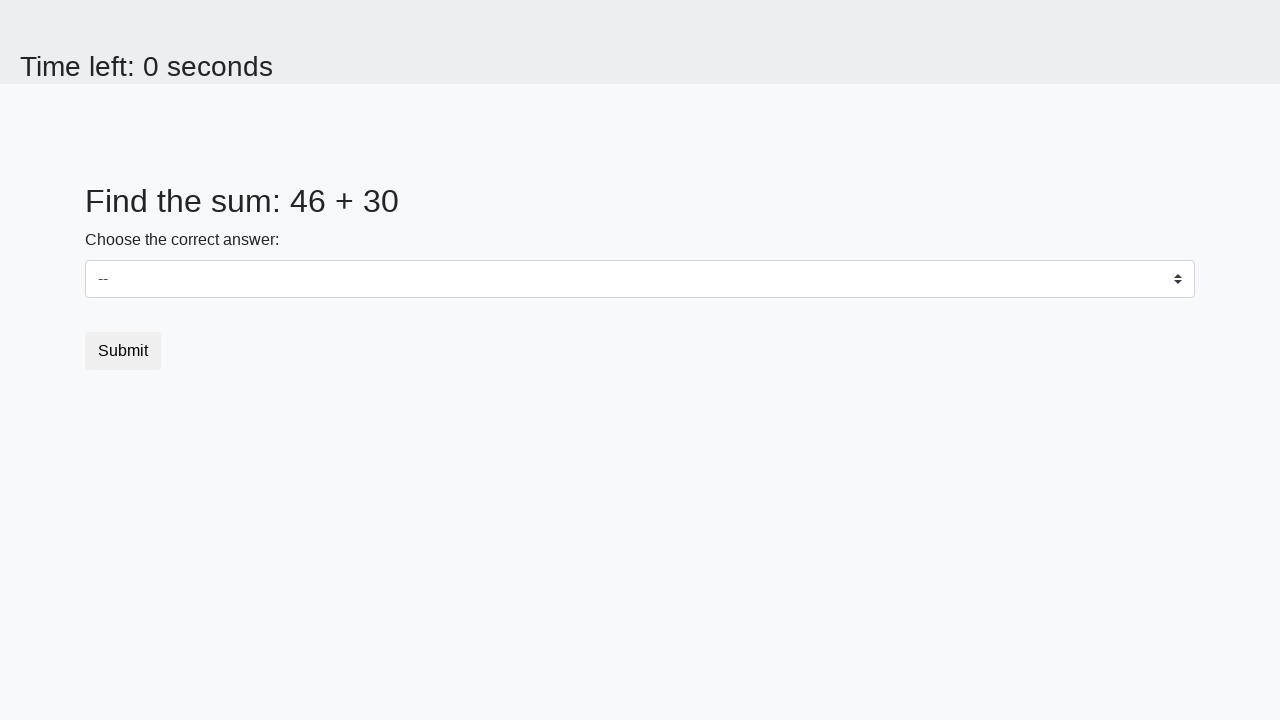

Calculated sum of 46 + 30 = 76
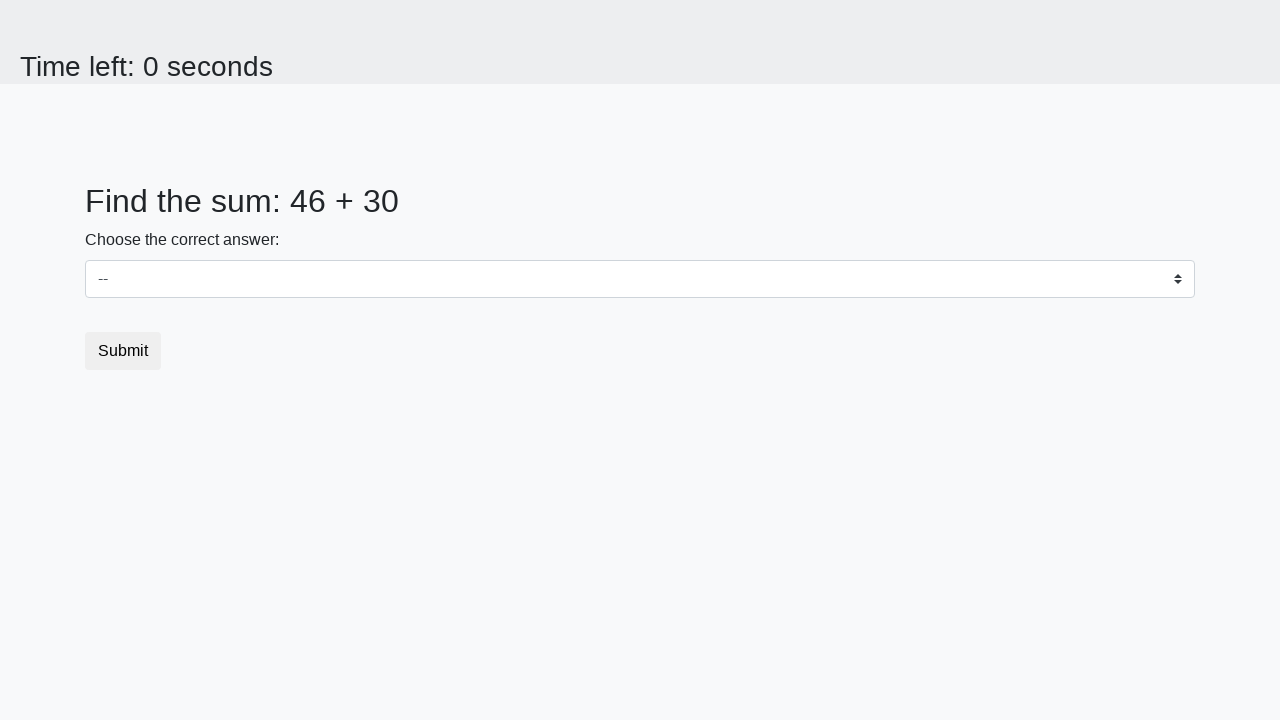

Selected result '76' from dropdown menu on select
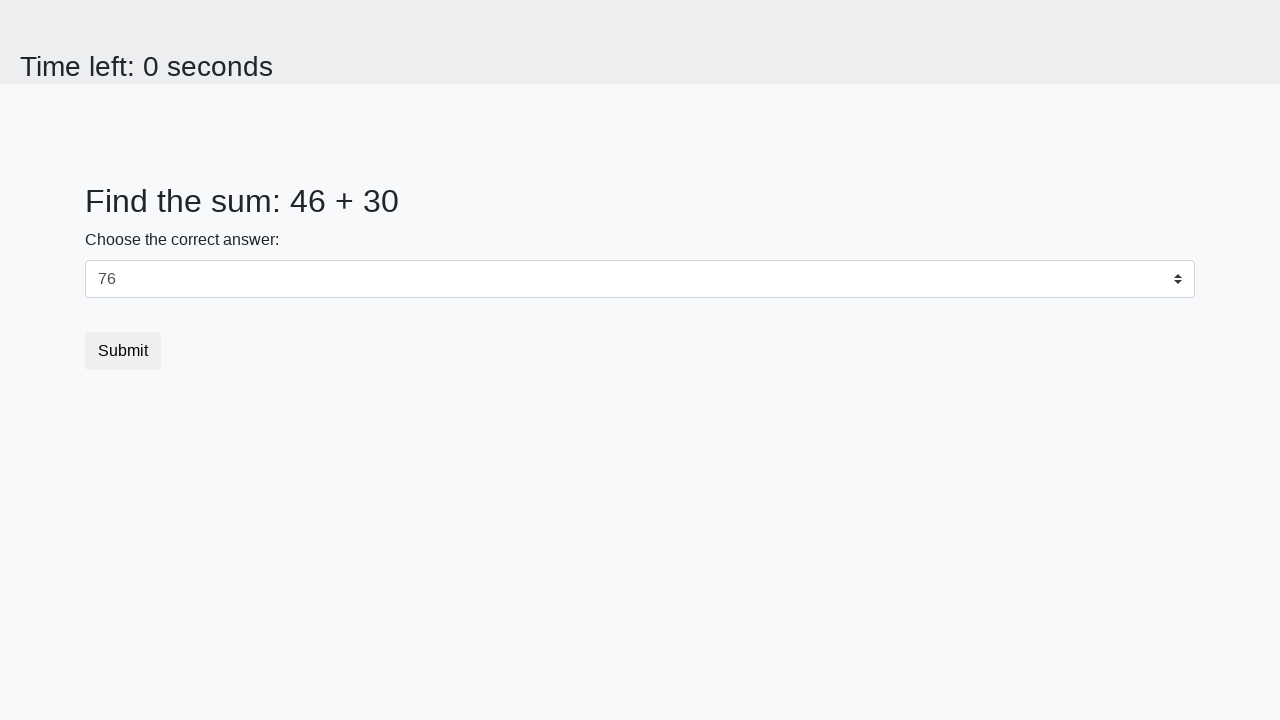

Clicked submit button to submit the form at (123, 351) on button.btn
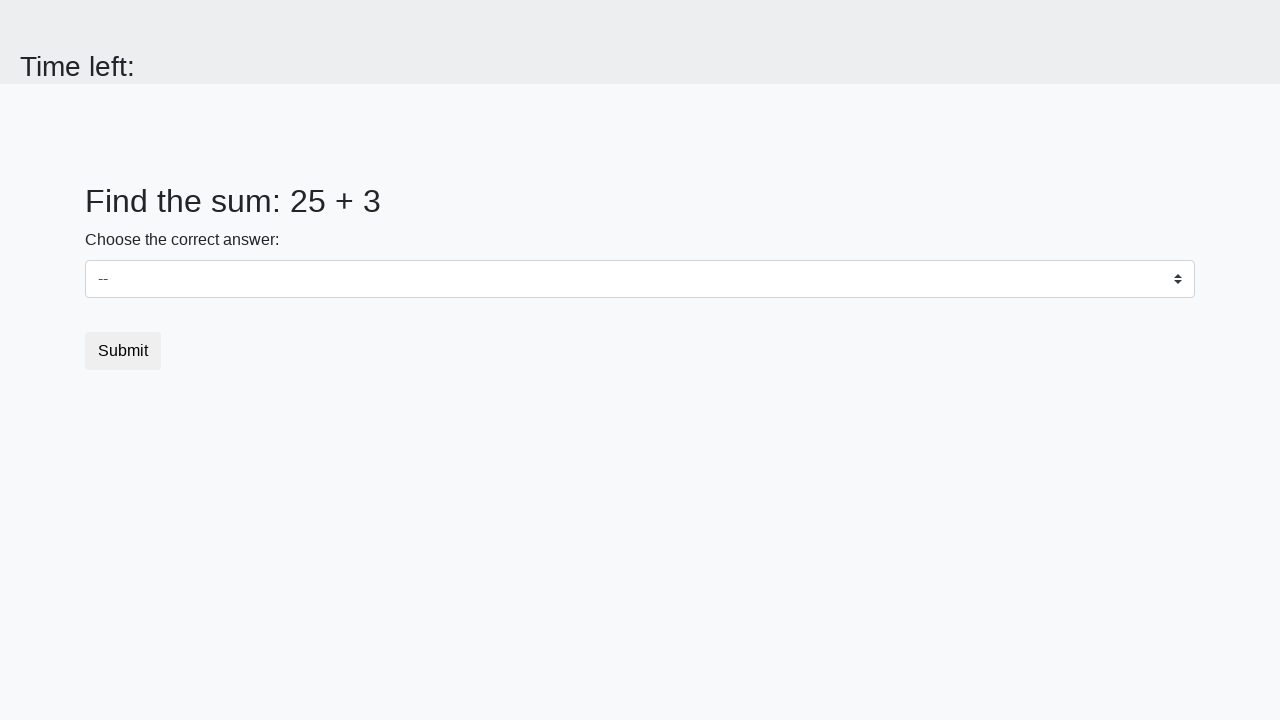

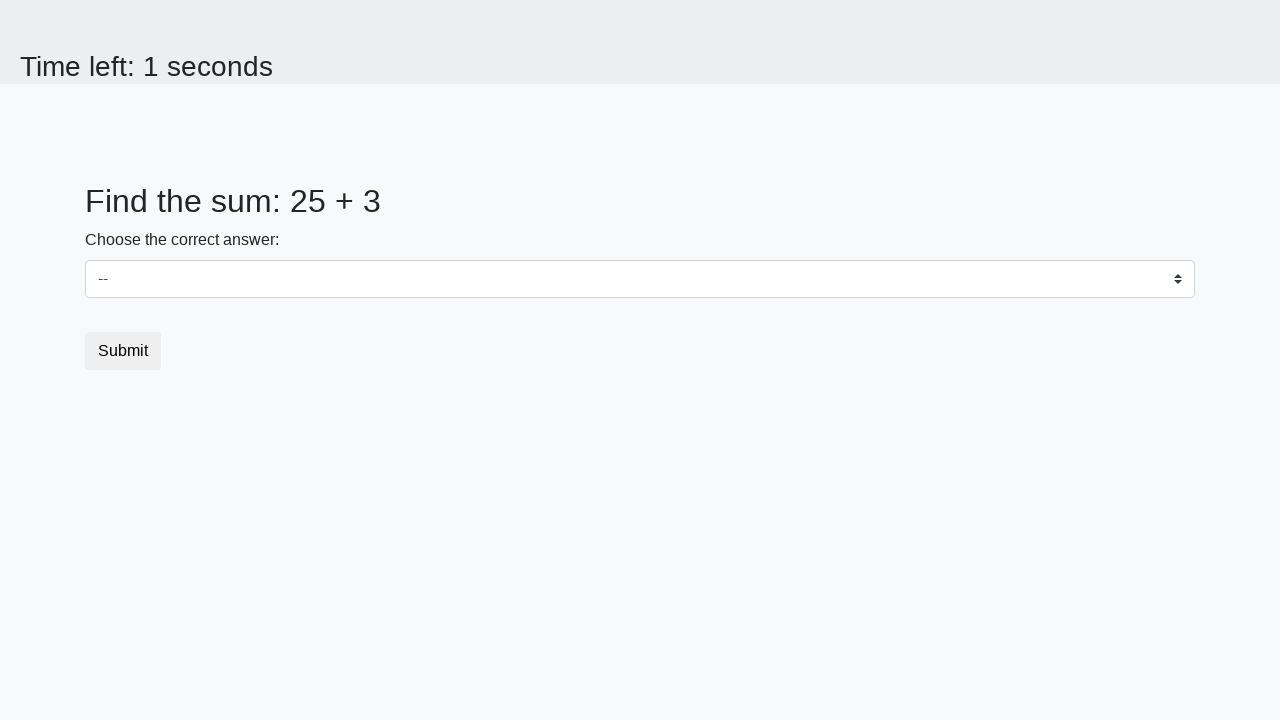